Navigates to sortable data tables page and retrieves email information from a specific table row

Starting URL: http://the-internet.herokuapp.com

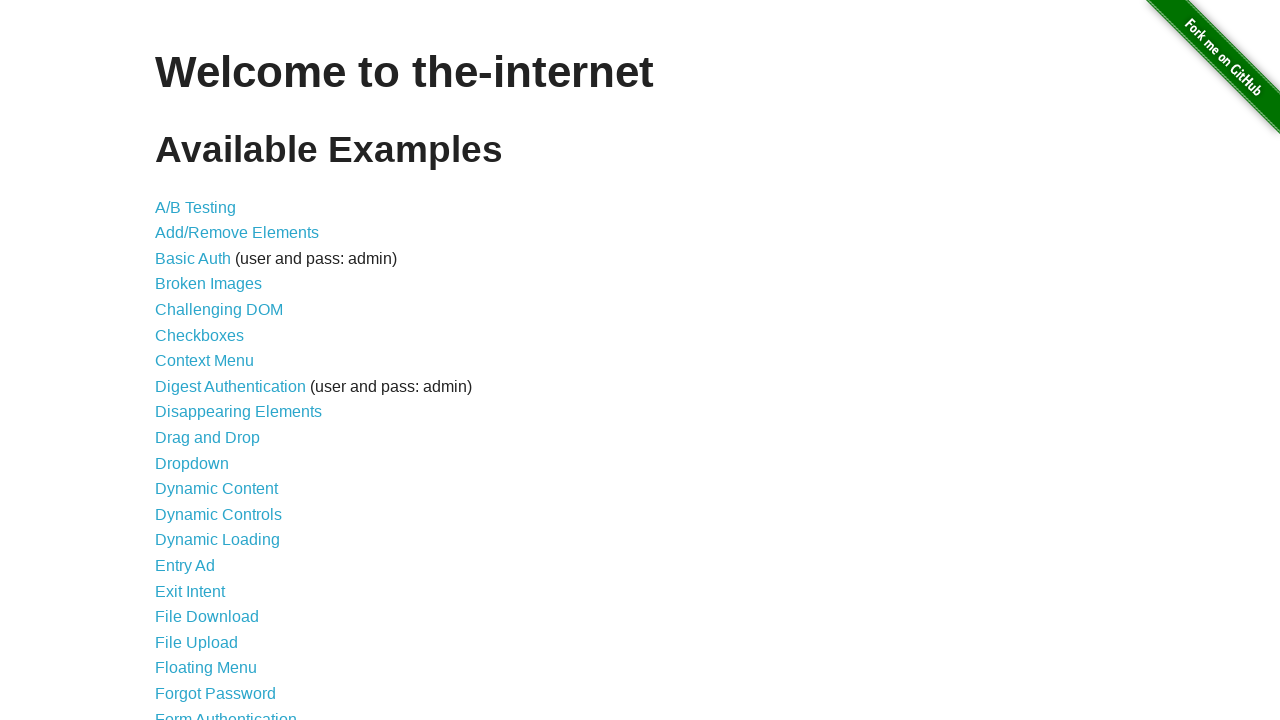

Clicked on 'Sortable Data Tables' link at (230, 574) on text=Sortable Data Tables
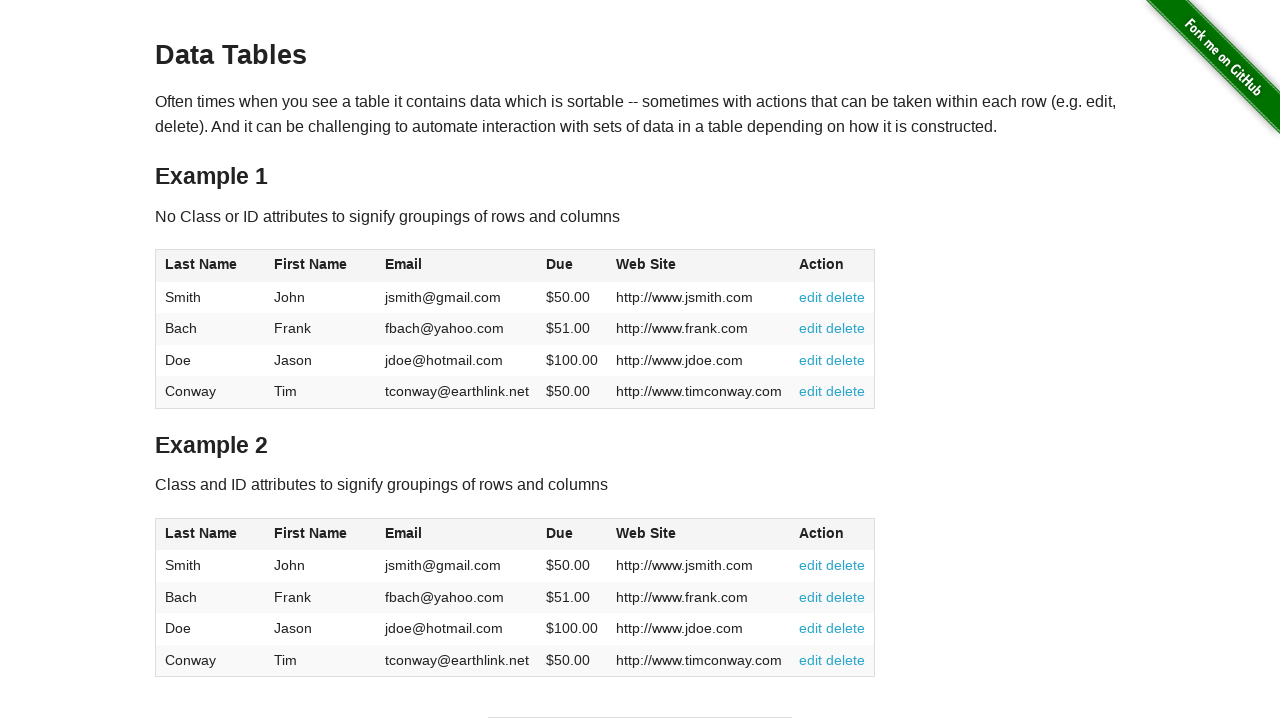

Waited for table2 row 3 email cell to load
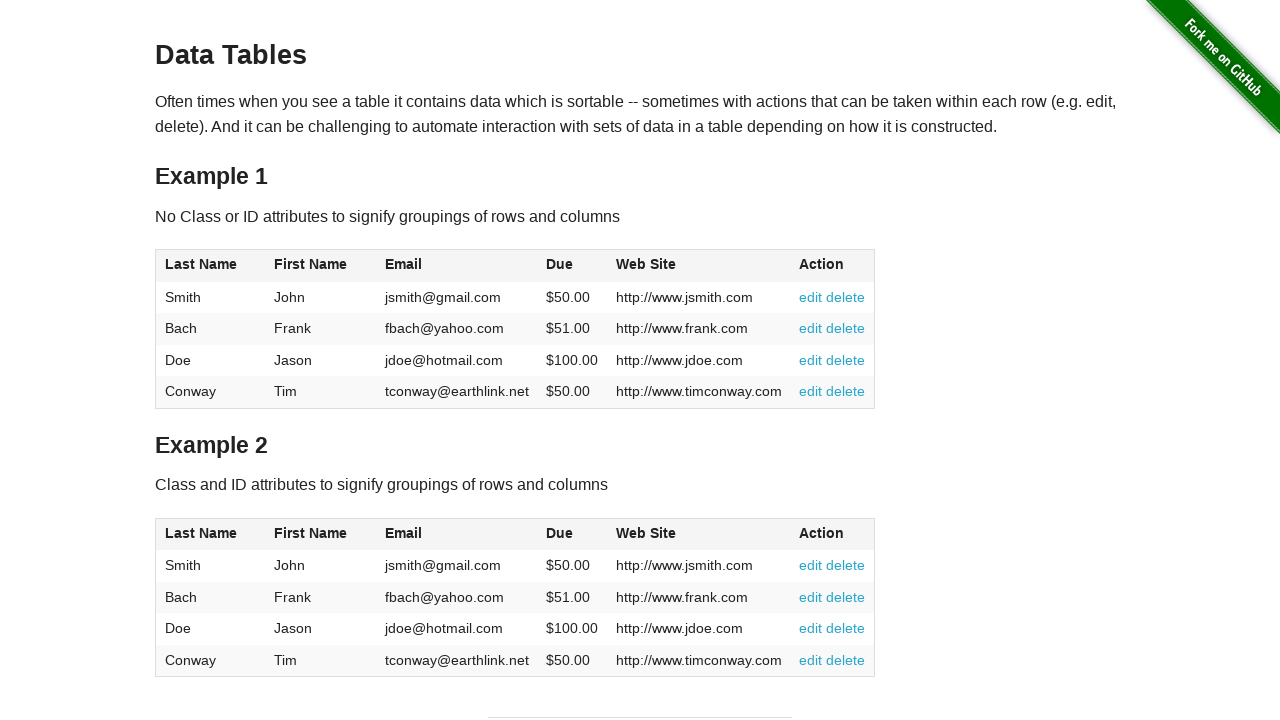

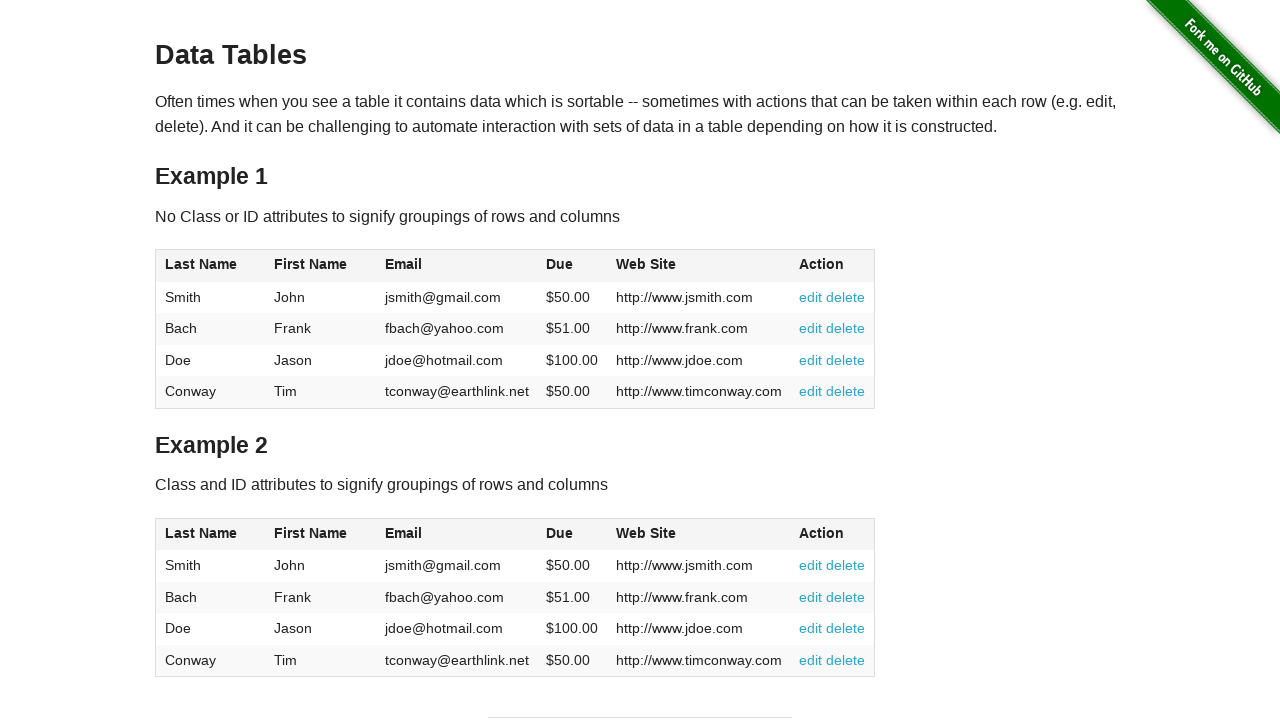